Tests dropdown selection functionality by clicking on a UI select menu and choosing an option from the dropdown list

Starting URL: https://www.leafground.com/select.xhtml

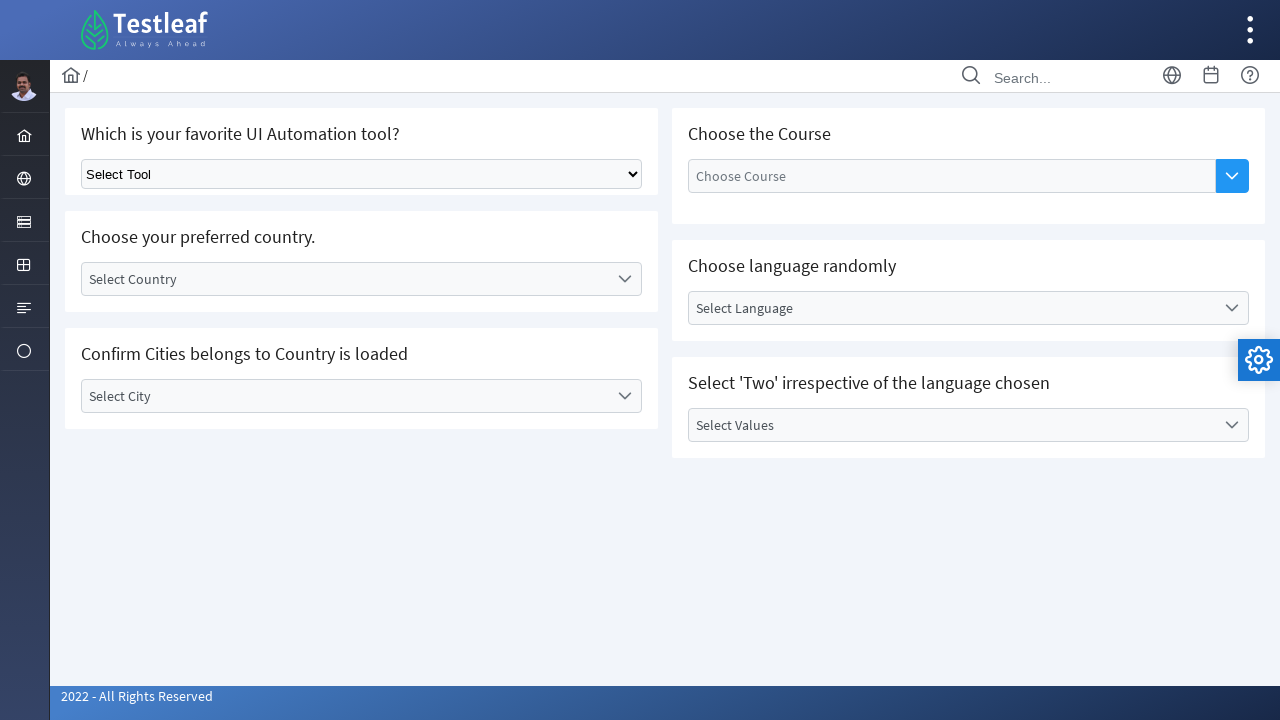

Clicked on the dropdown menu to open it at (362, 174) on .ui-selectonemenu
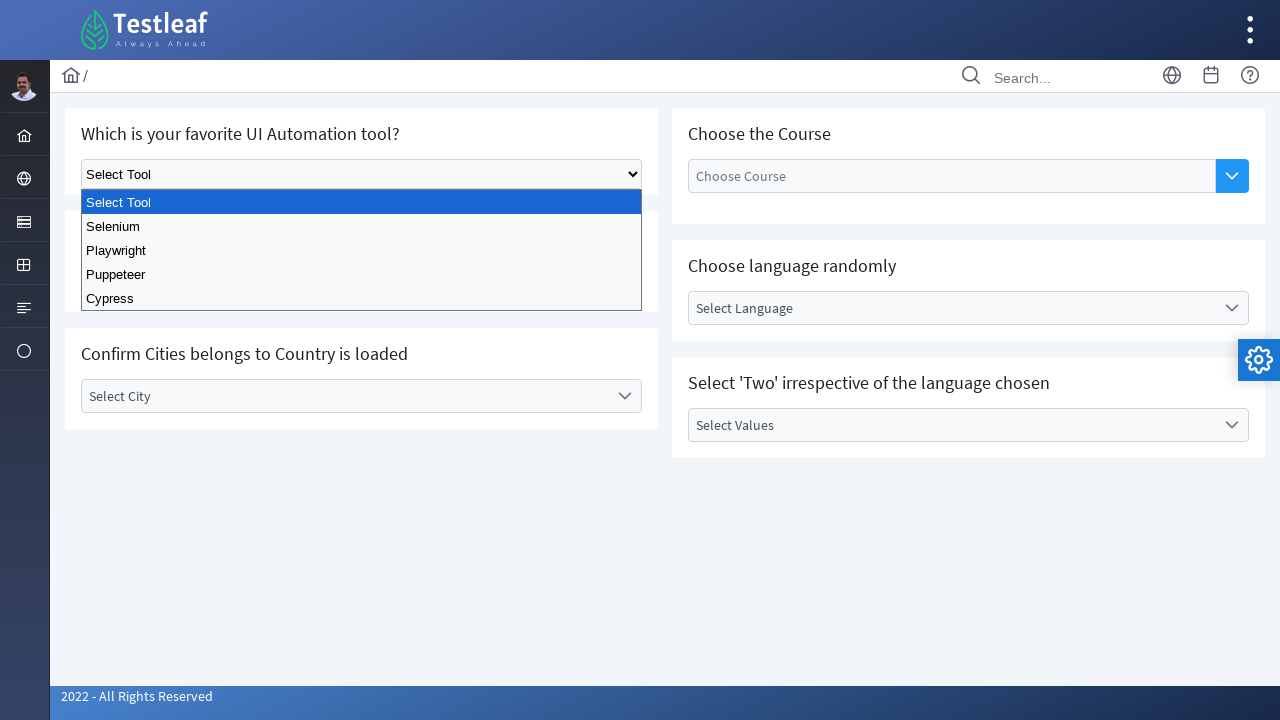

Clicked on the dropdown arrow icon to expand options at (624, 279) on (//span[@class='ui-icon ui-icon-triangle-1-s ui-c'])[1]
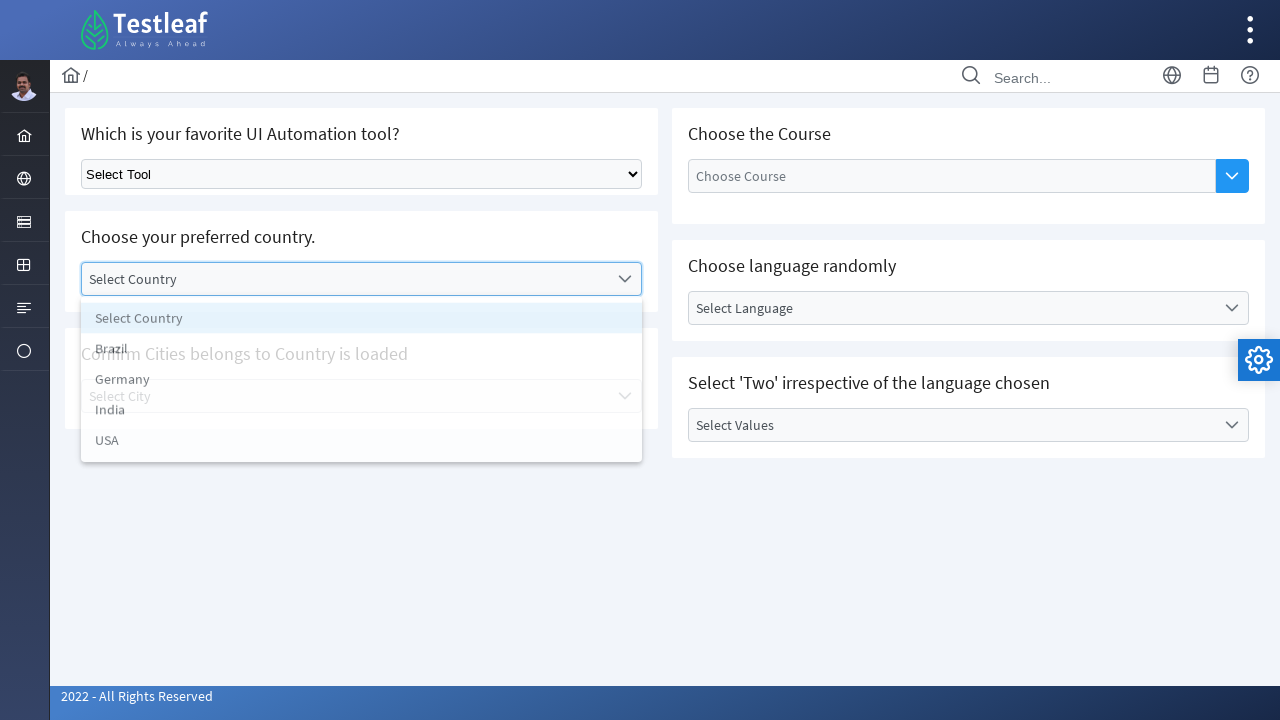

Selected 'India' from the dropdown options at (362, 415) on xpath=//li[text()='India']
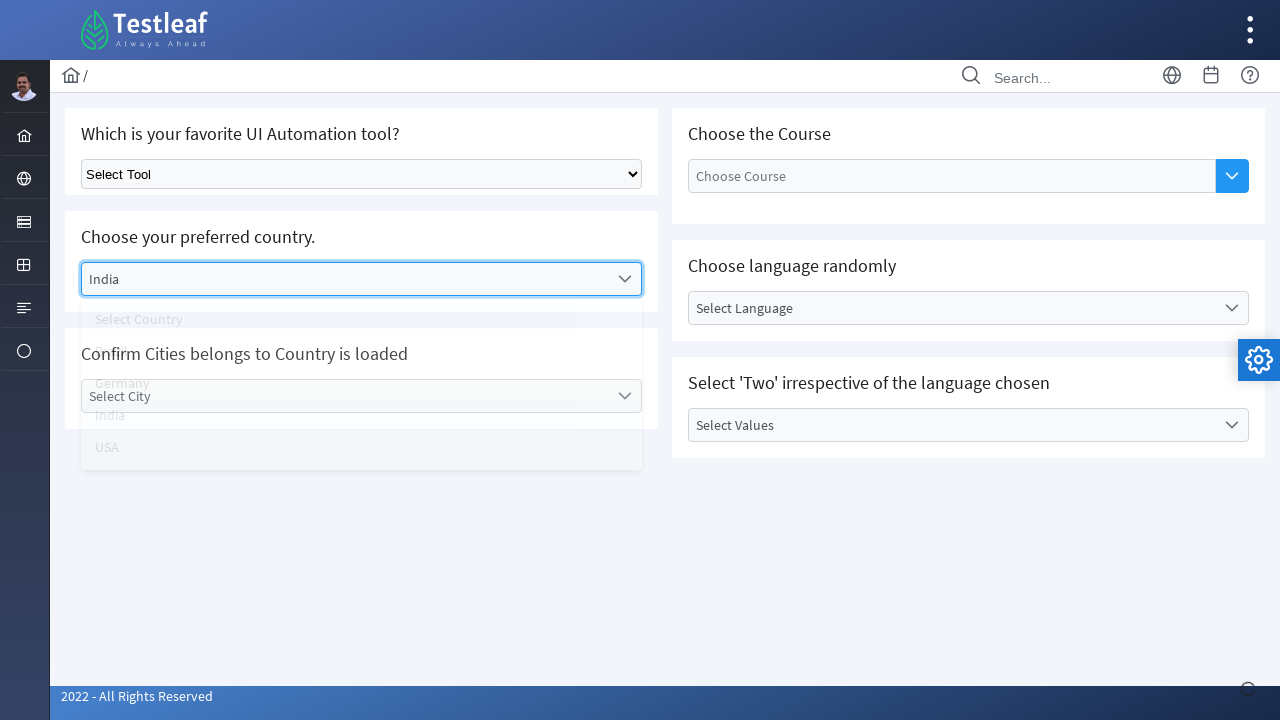

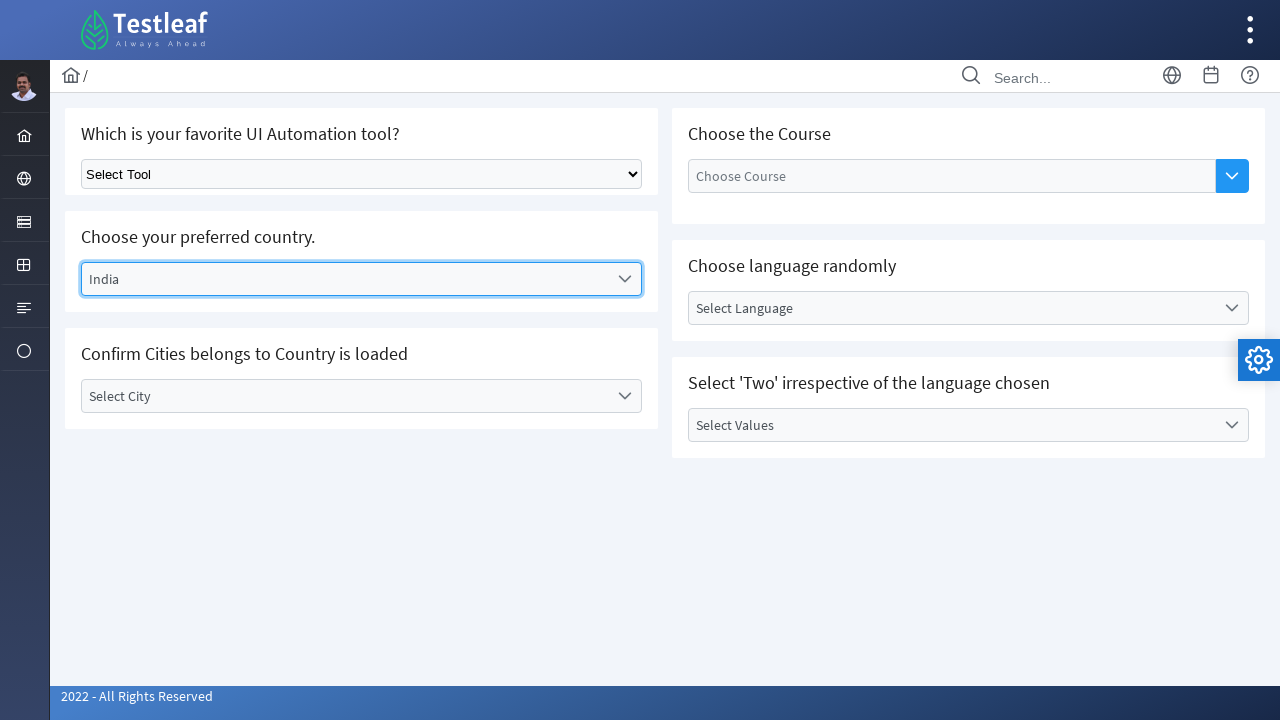